Tests drag and drop functionality within an iframe on jQuery UI demo site by dragging an element and dropping it onto a target area

Starting URL: https://jqueryui.com/

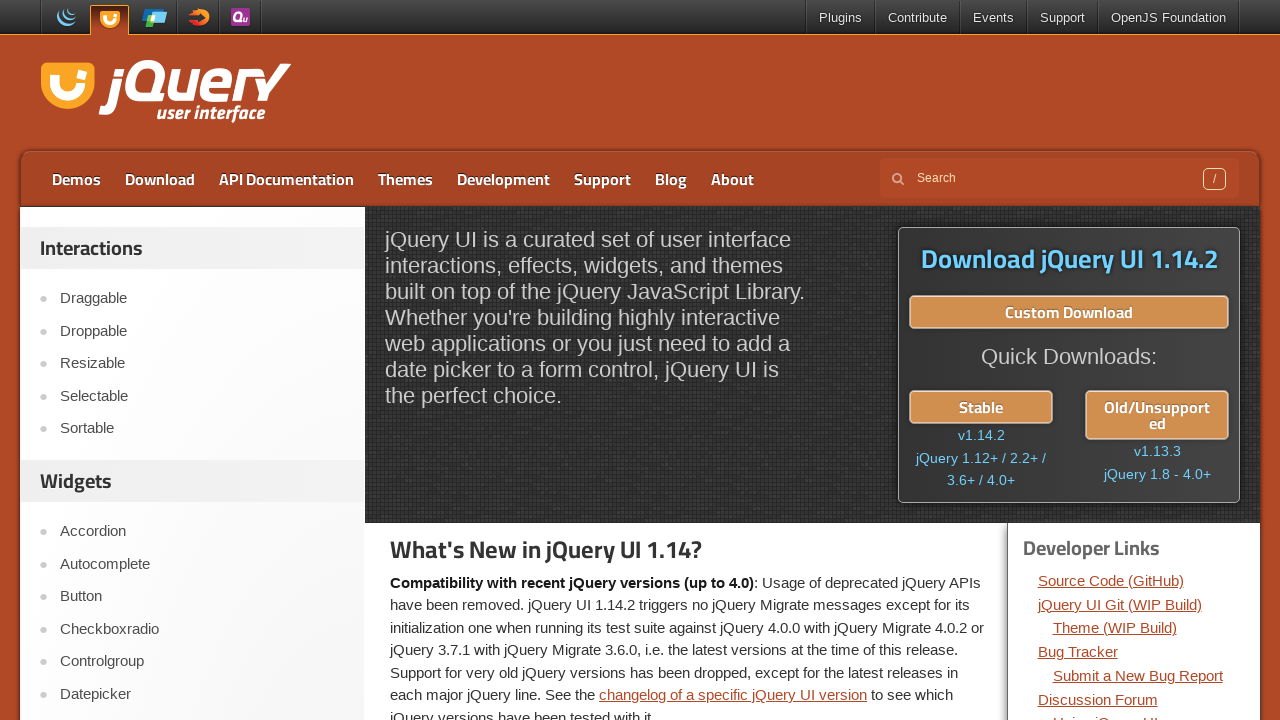

Clicked on the Droppable menu item at (202, 331) on xpath=//a[text()='Droppable']
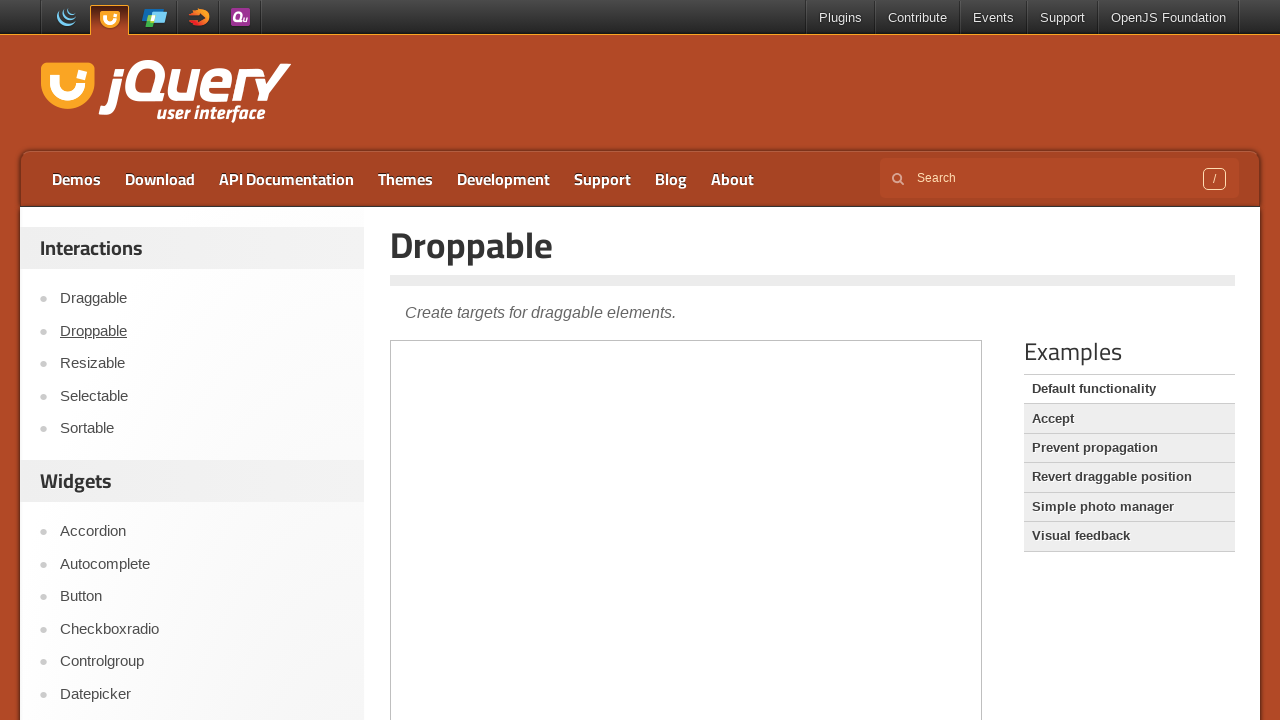

Located the demo frame
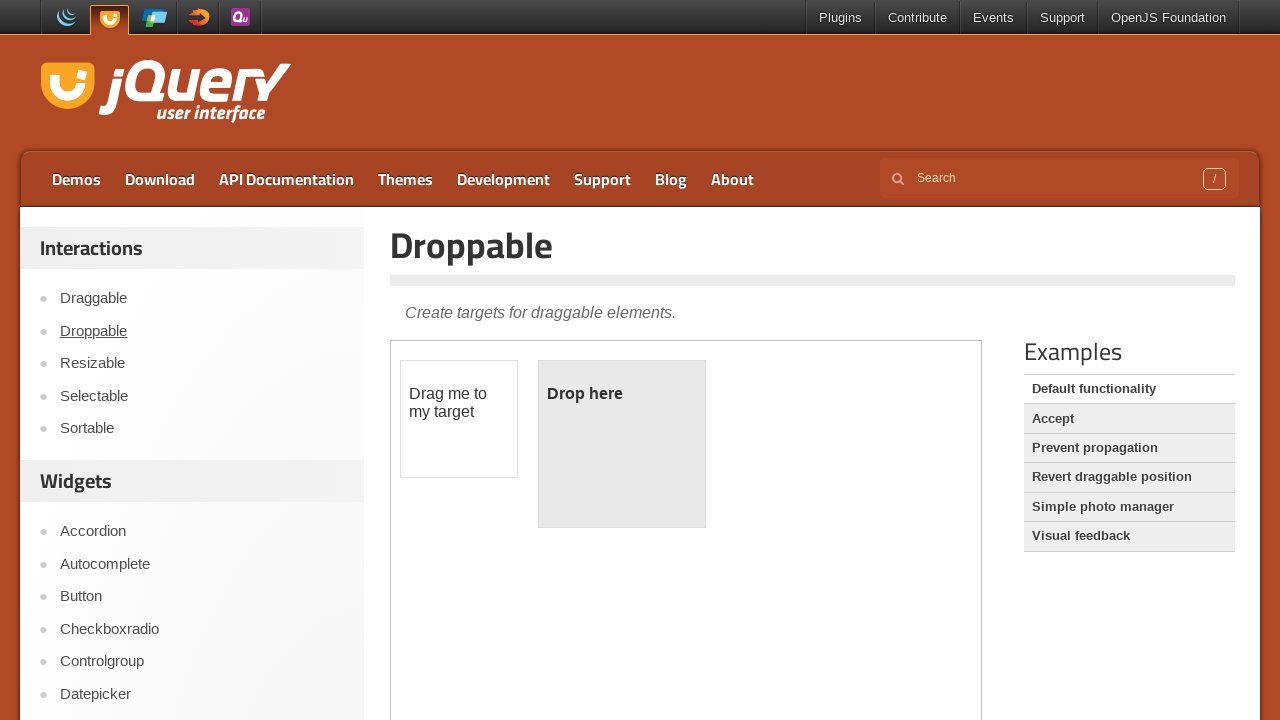

Located the draggable element within the frame
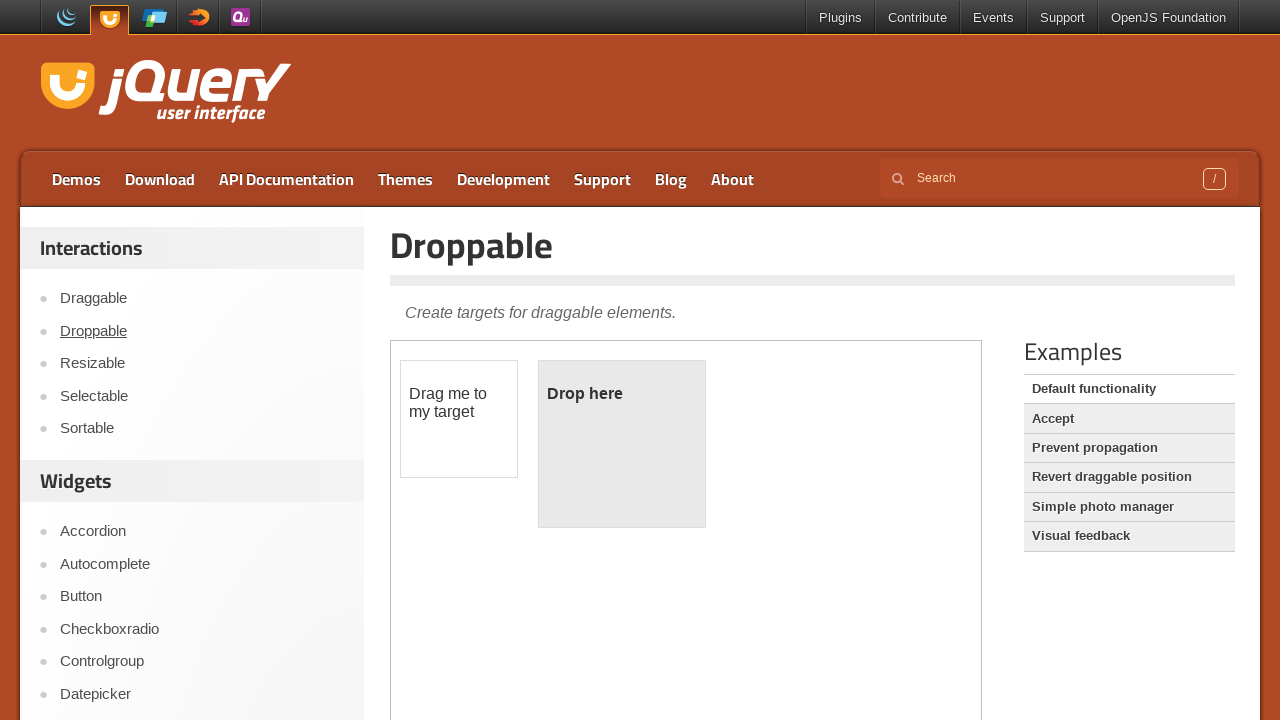

Located the droppable target element within the frame
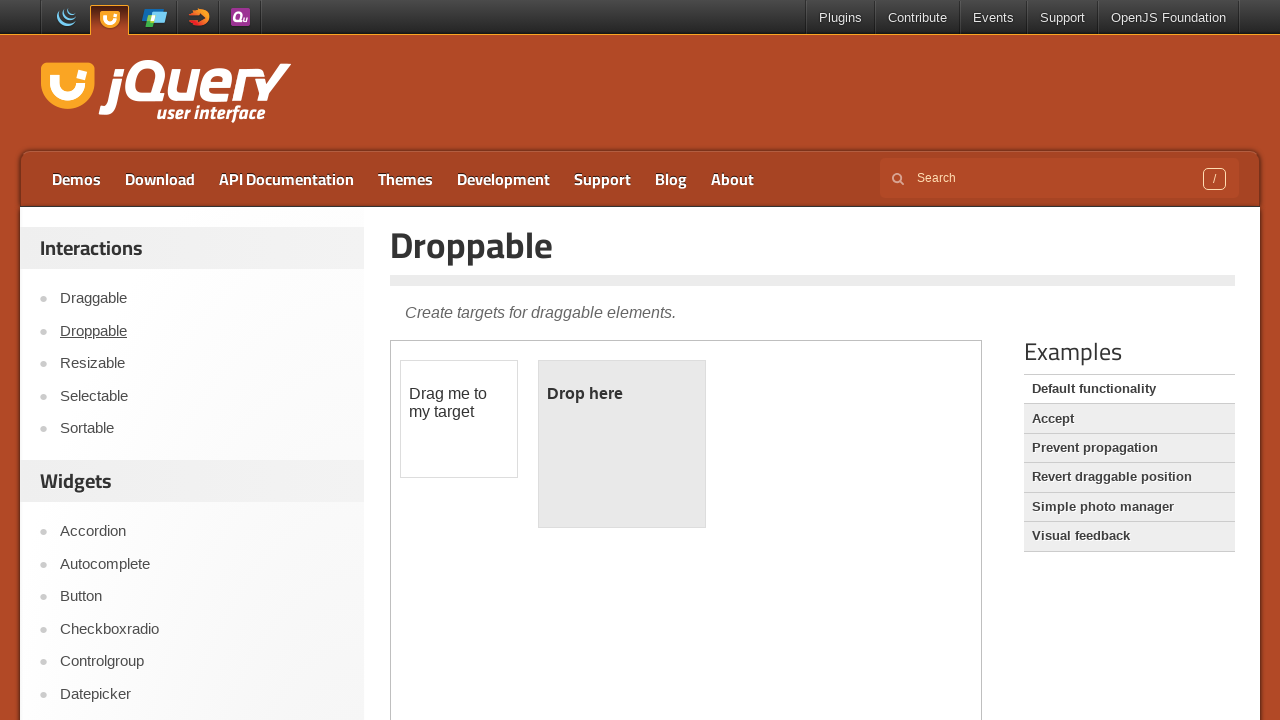

Dragged the draggable element and dropped it onto the droppable target at (622, 444)
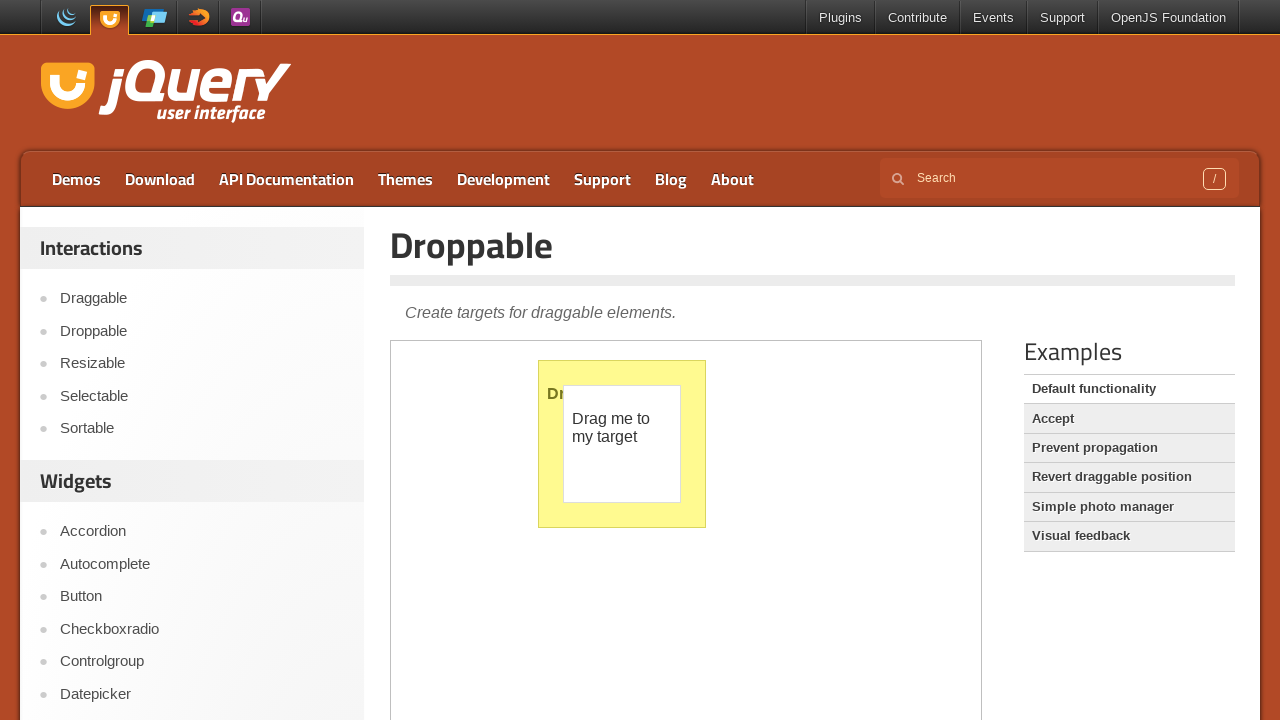

Clicked on the logo to return to main content at (162, 93) on .logo
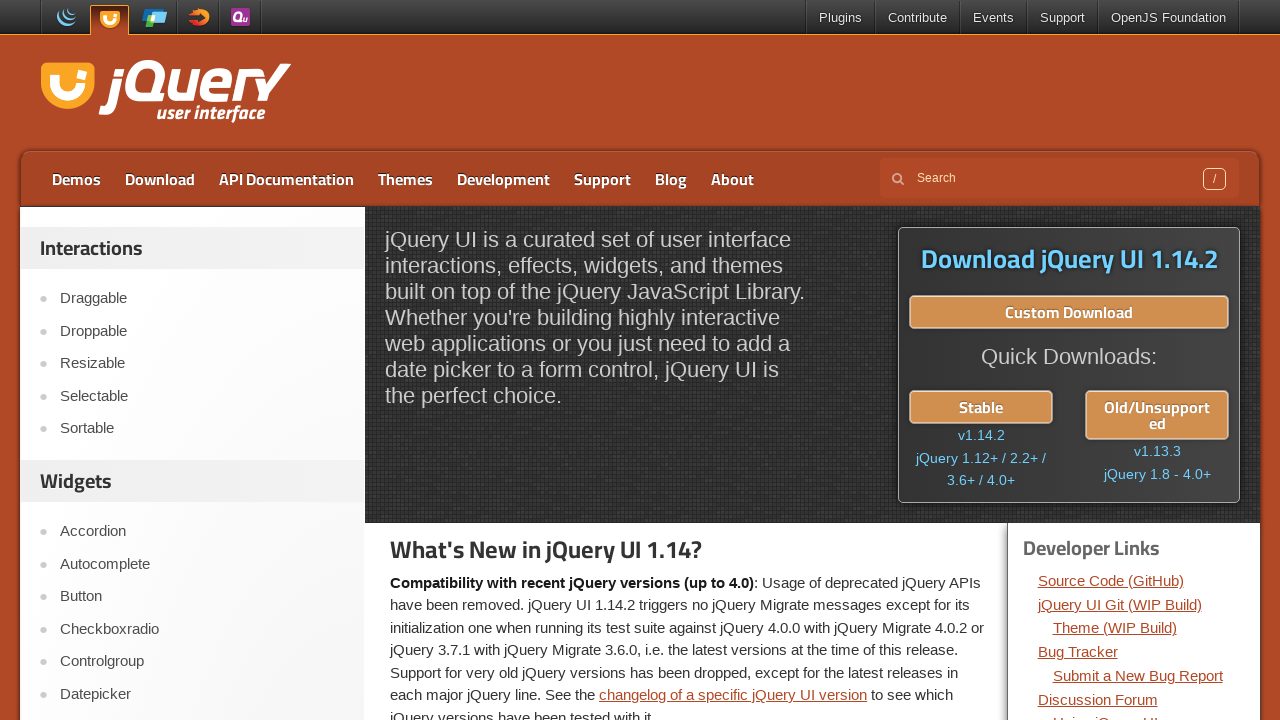

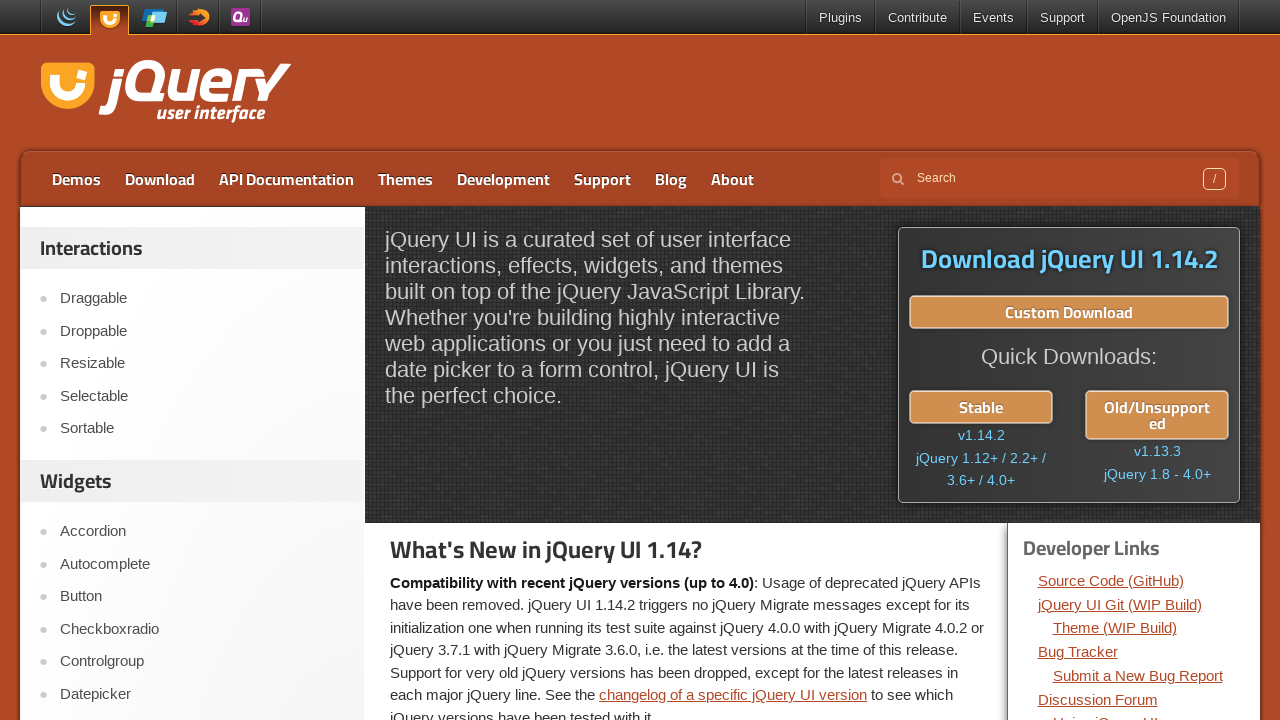